Tests AJAX content loading by navigating to hidden elements page and clicking load content button

Starting URL: https://testautomationpractice.blogspot.com/

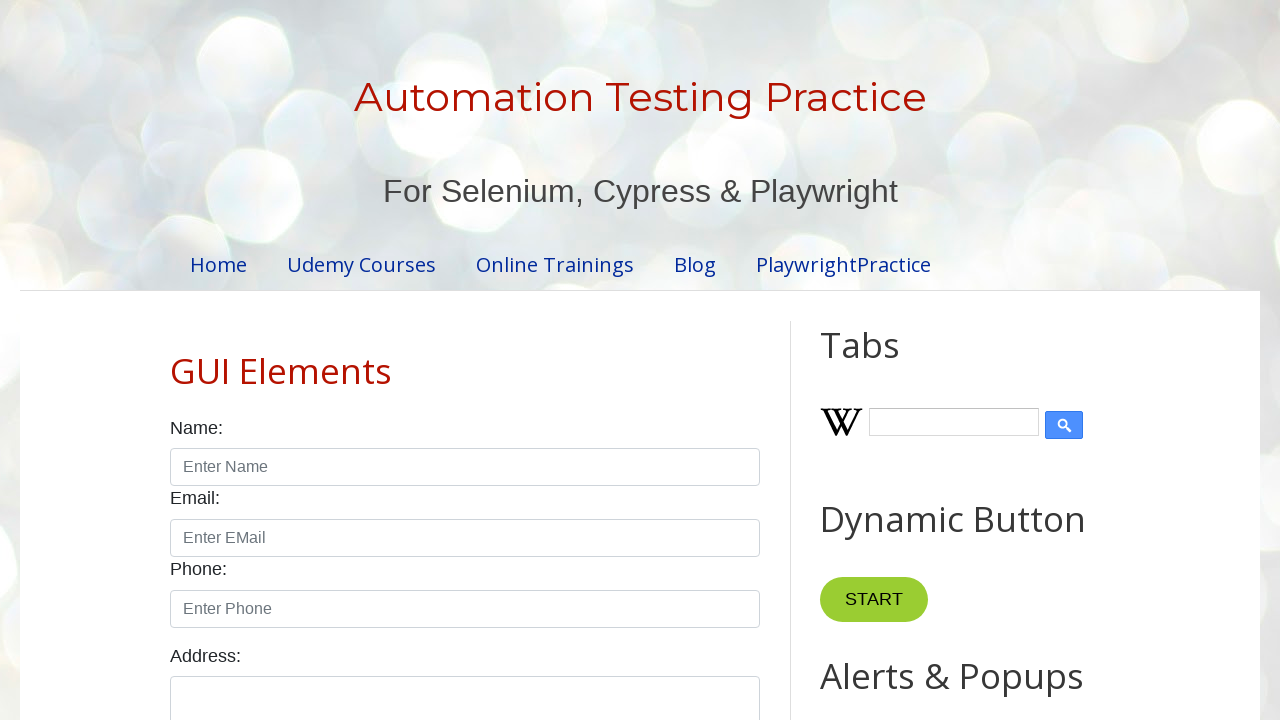

Clicked on 'Hidden Elements & AJAX' link at (290, 568) on text=Hidden Elements & AJAX
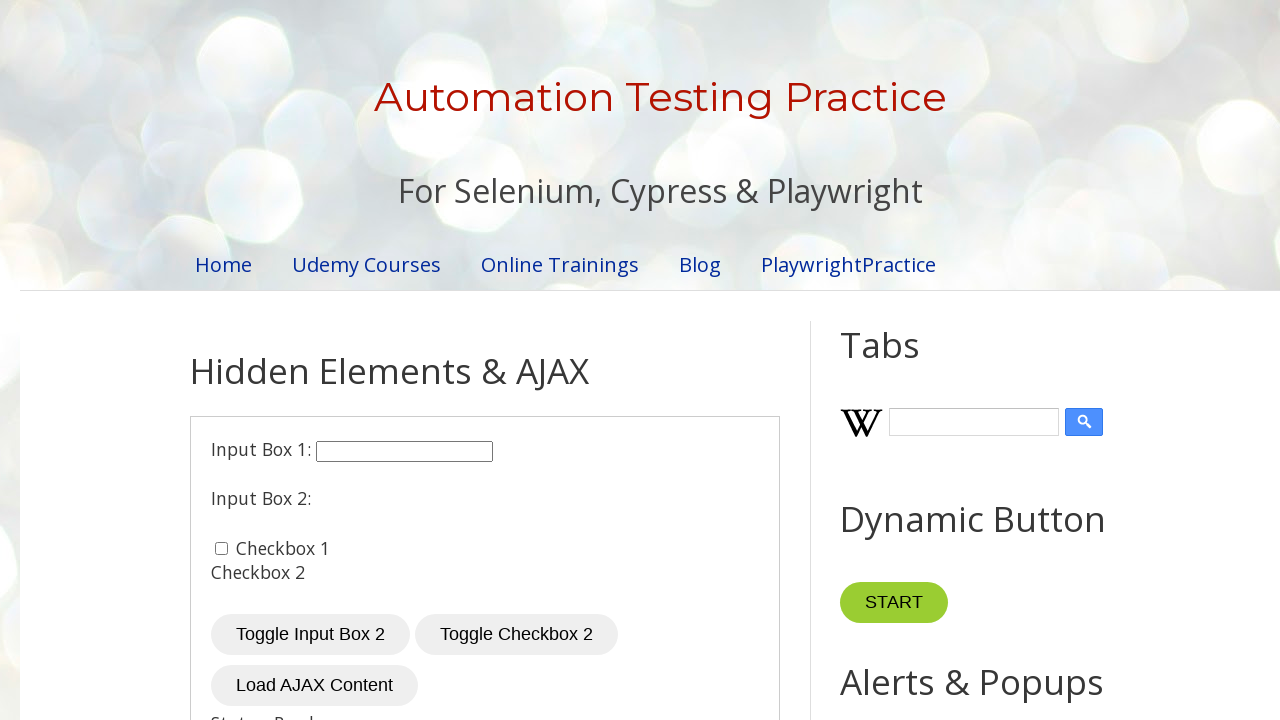

Clicked 'Load Content' button to trigger AJAX request at (314, 686) on button#loadContent
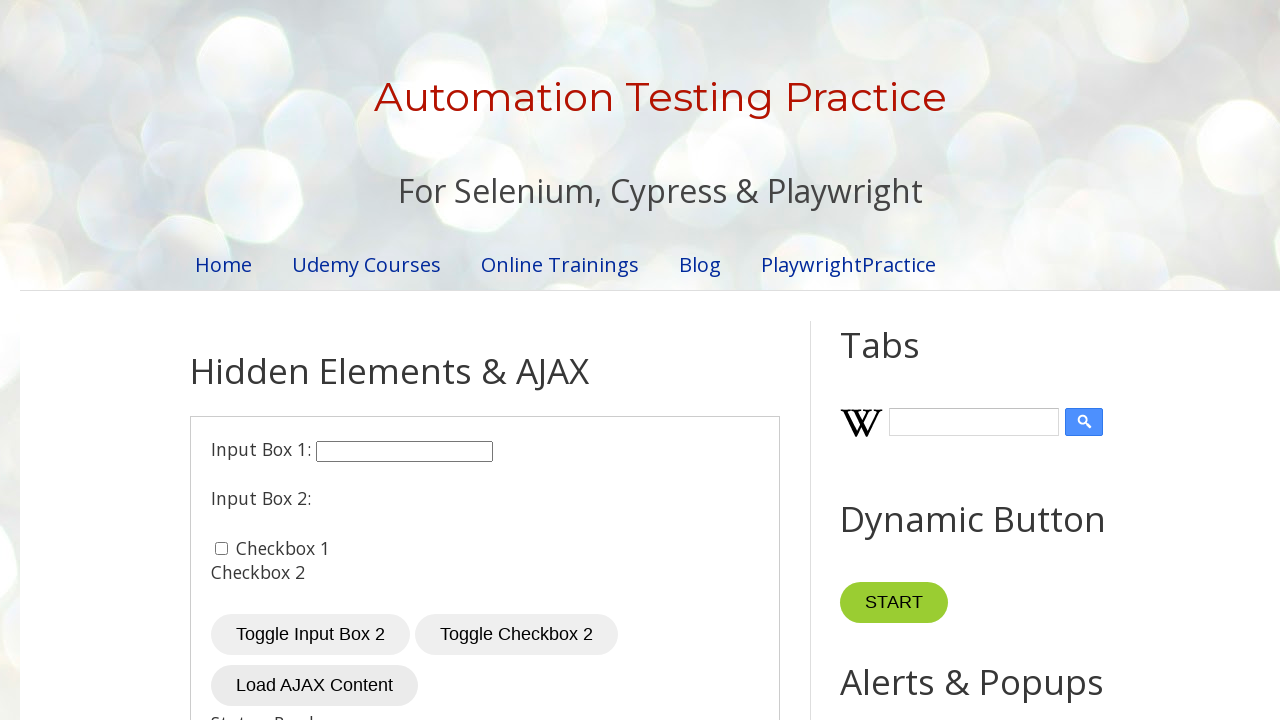

AJAX content loaded - status label element appeared
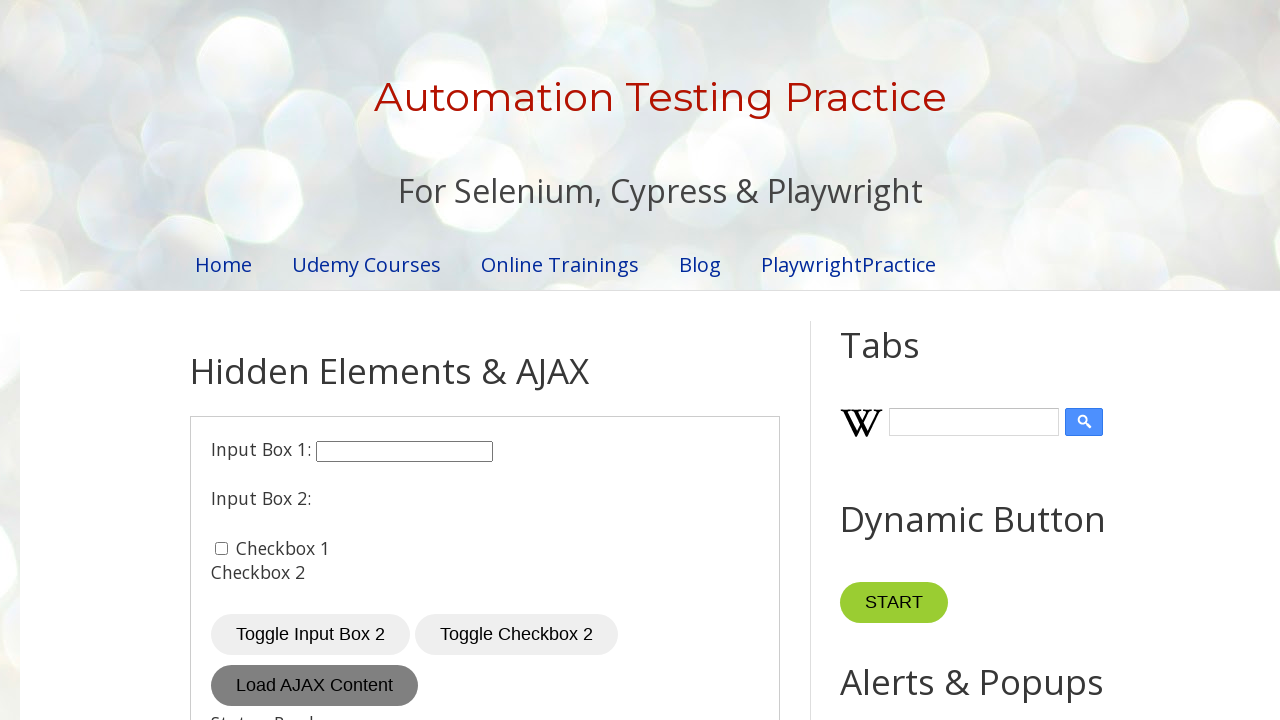

Clicked 'Home' link to navigate back at (224, 264) on text=Home
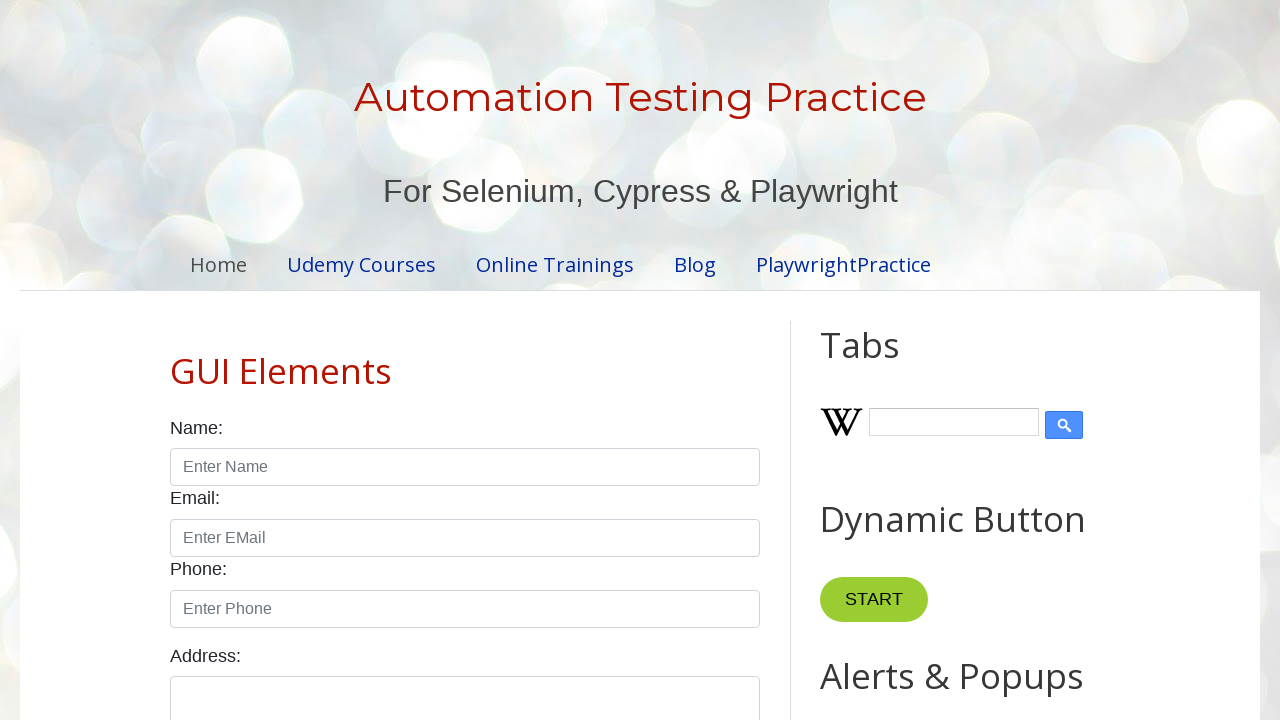

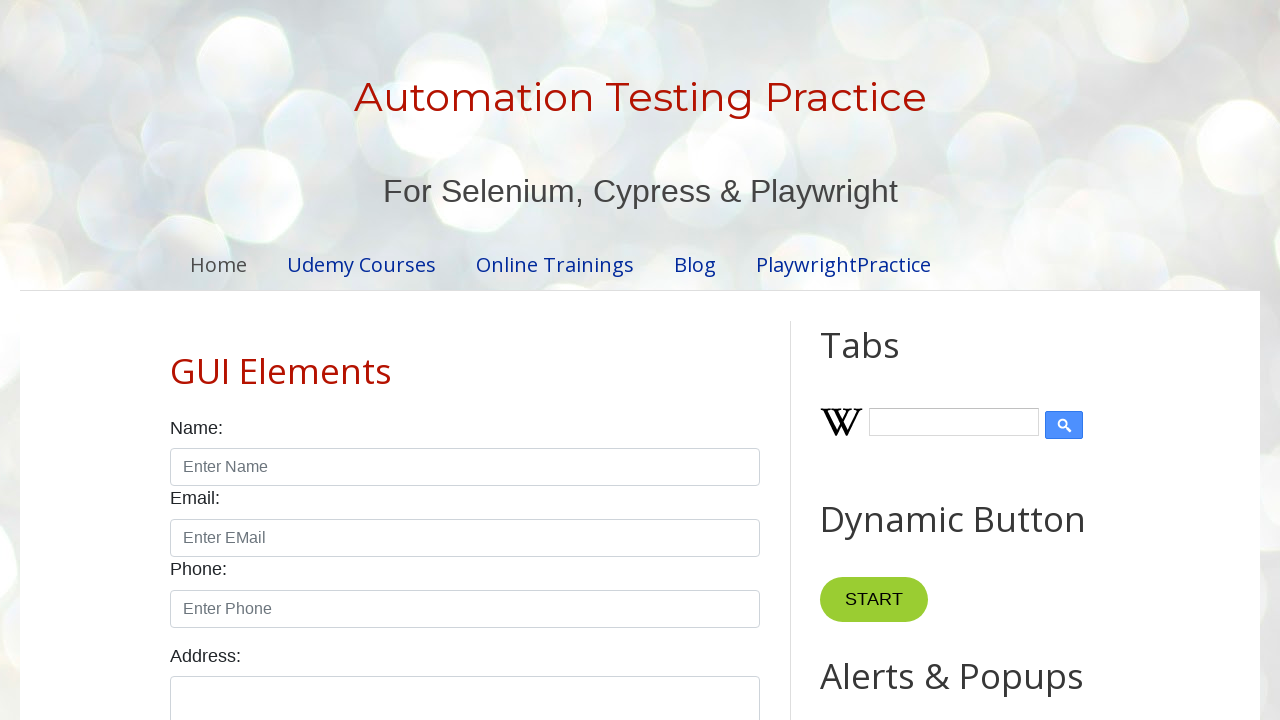